Tests that entering a number below 50 shows the correct error message "Number is too small"

Starting URL: https://kristinek.github.io/site/tasks/enter_a_number

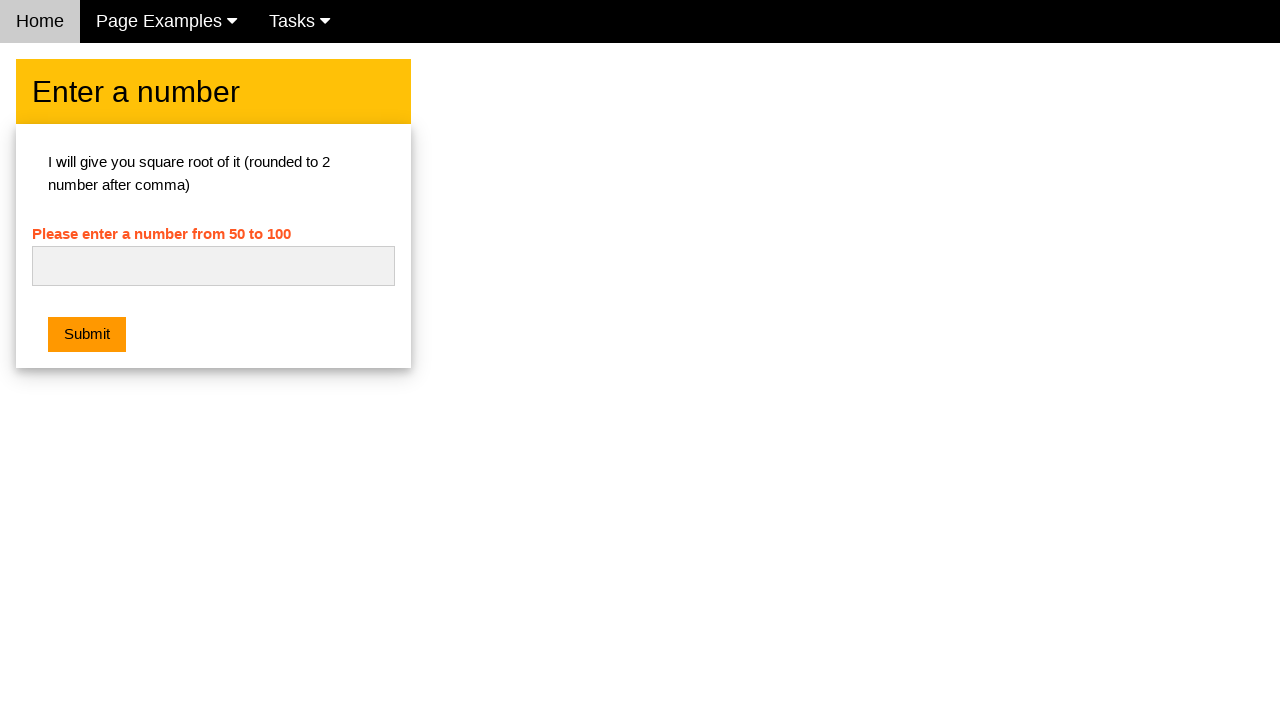

Navigated to number input test page
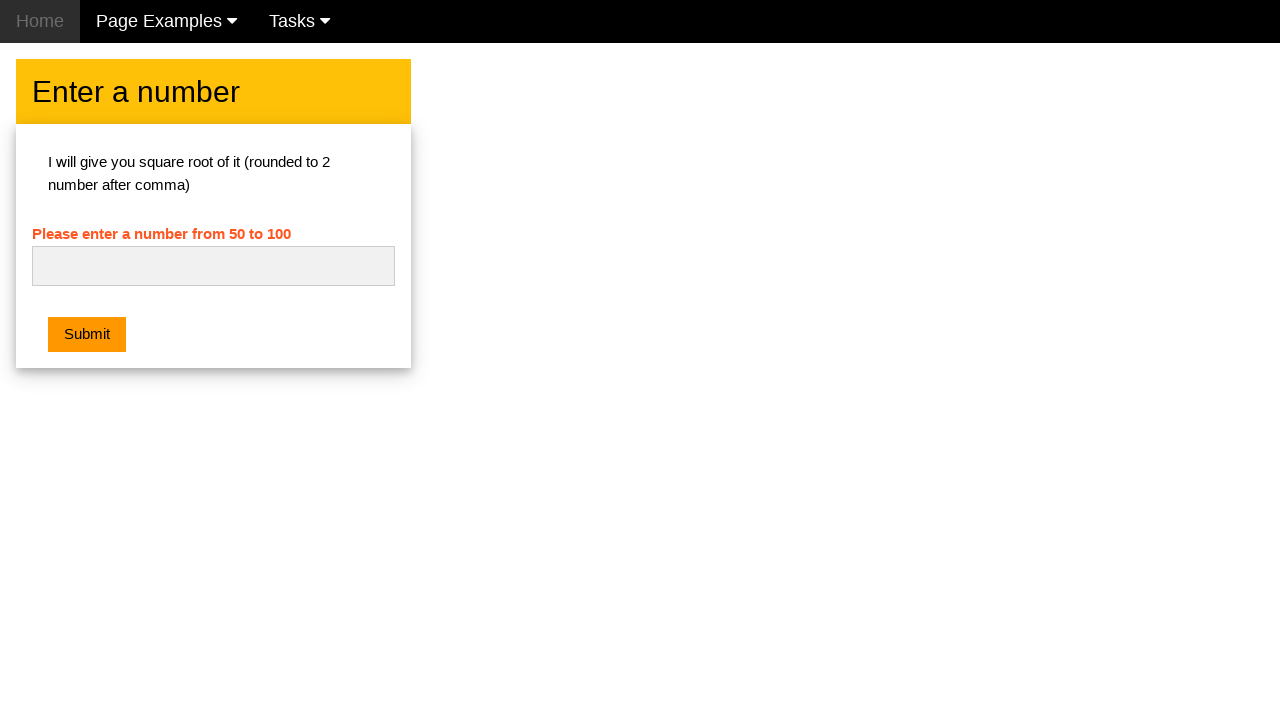

Entered number '10' in input field on #numb
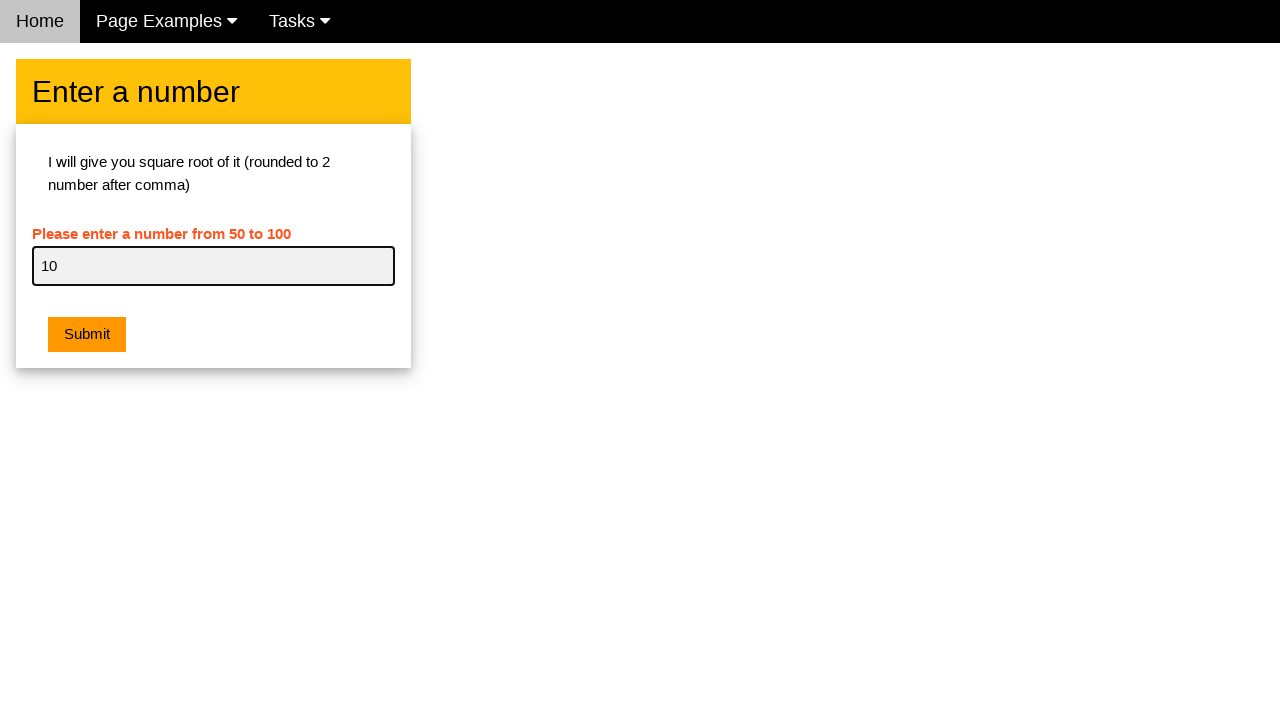

Clicked submit button at (87, 335) on .w3-btn
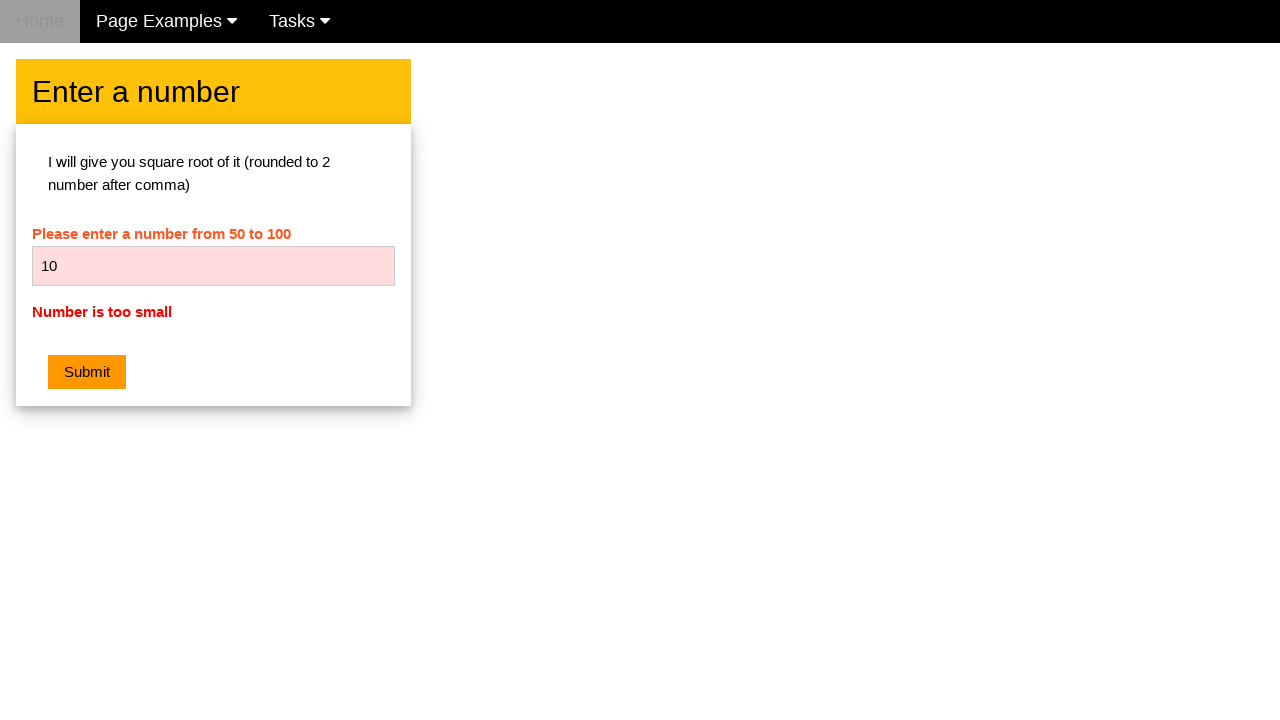

Retrieved error message text
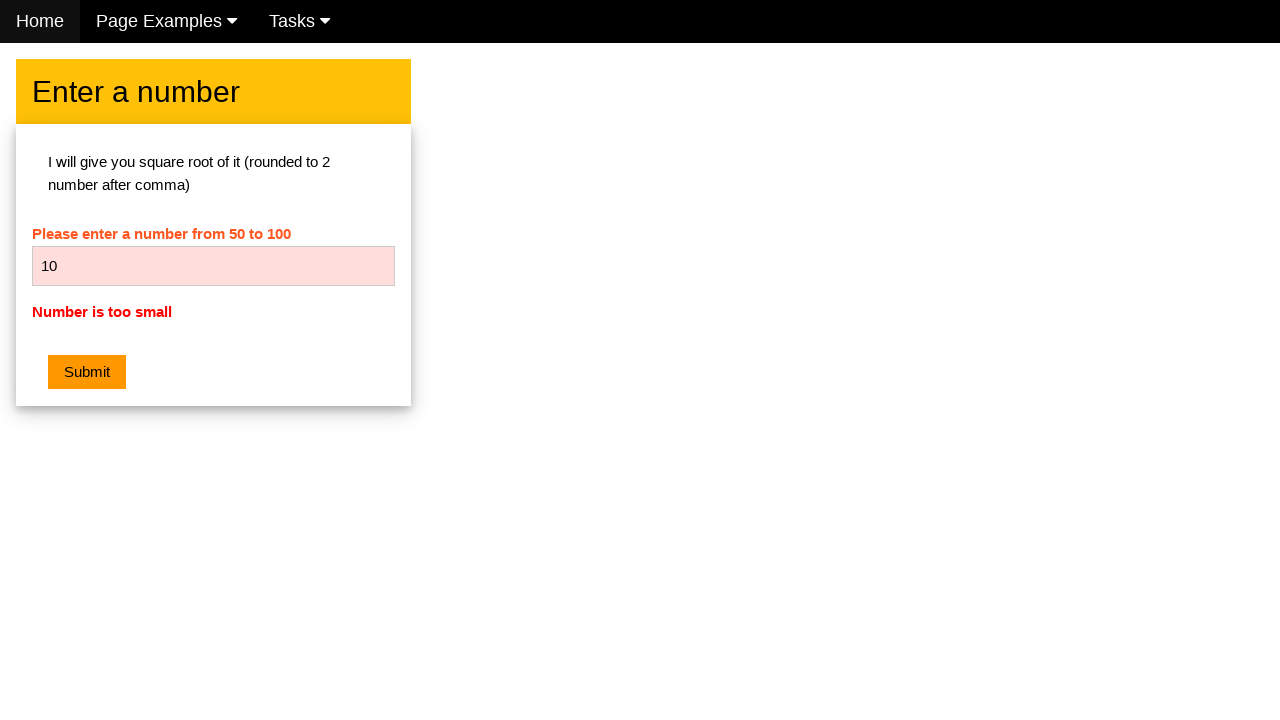

Verified error message equals 'Number is too small'
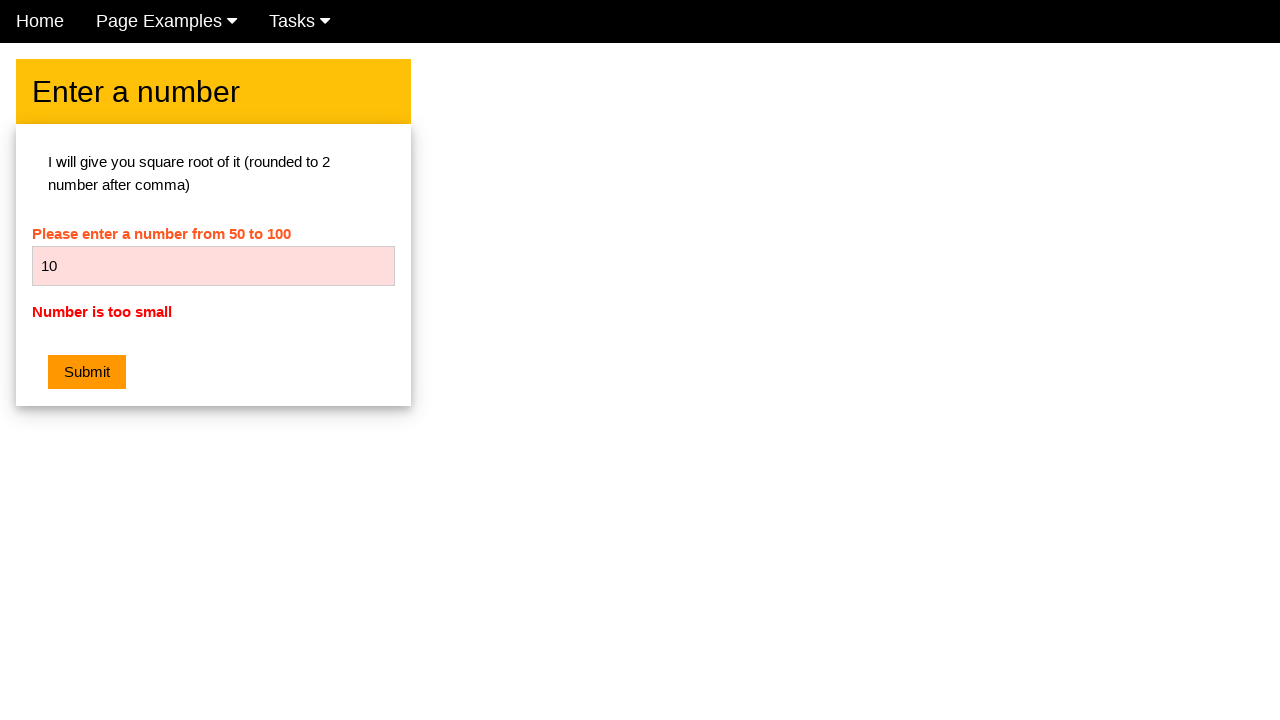

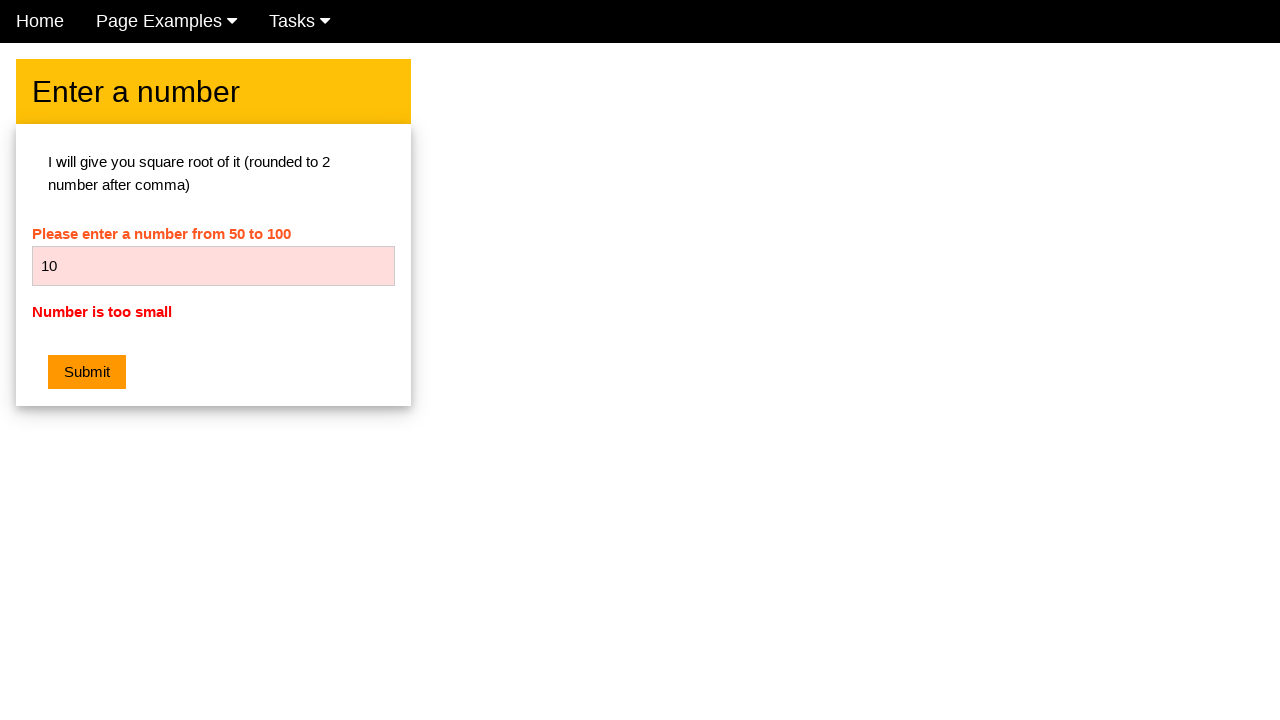